Opens the OTUS education platform homepage and verifies the page loads successfully

Starting URL: https://otus.ru

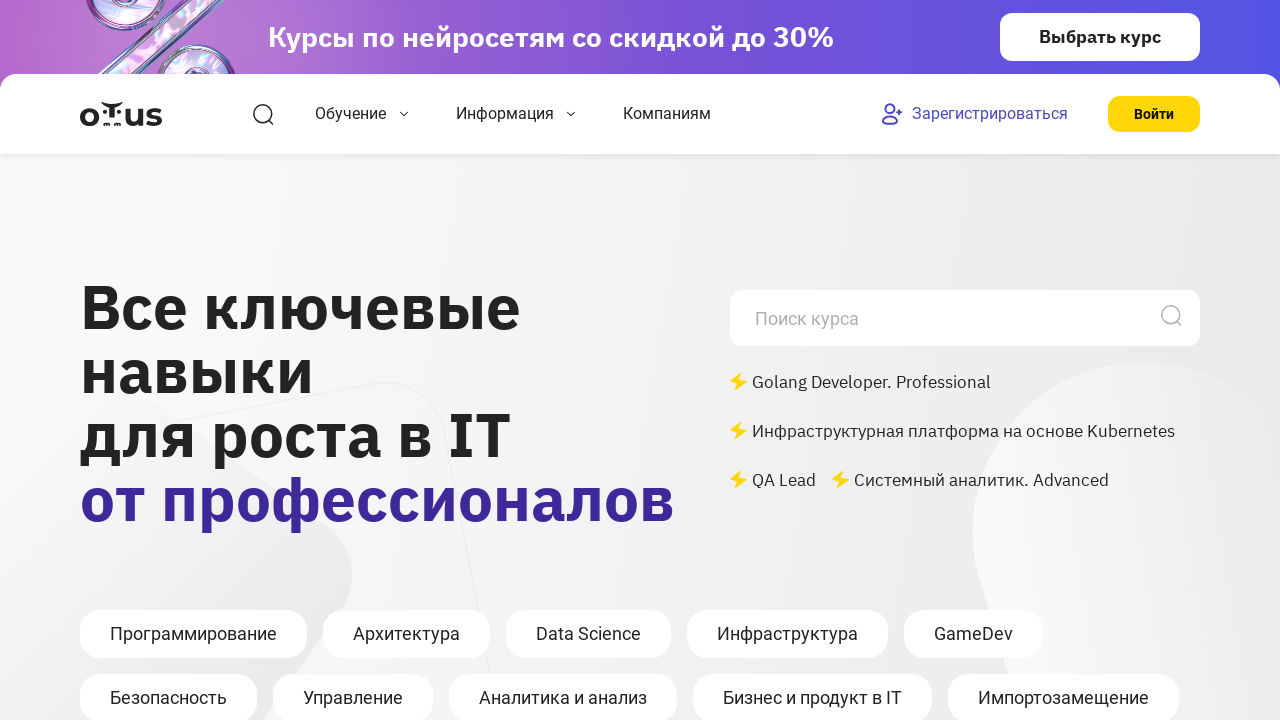

Waited for DOM content to load on OTUS homepage
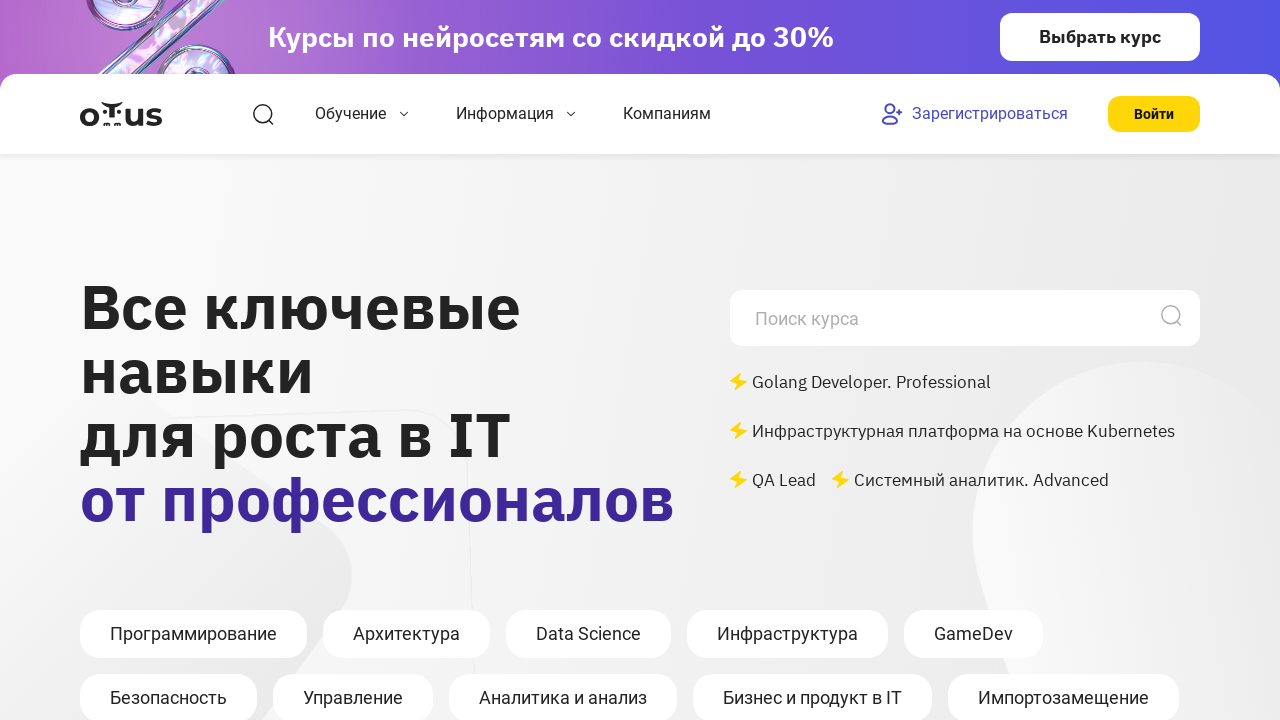

Verified body element is present on the page
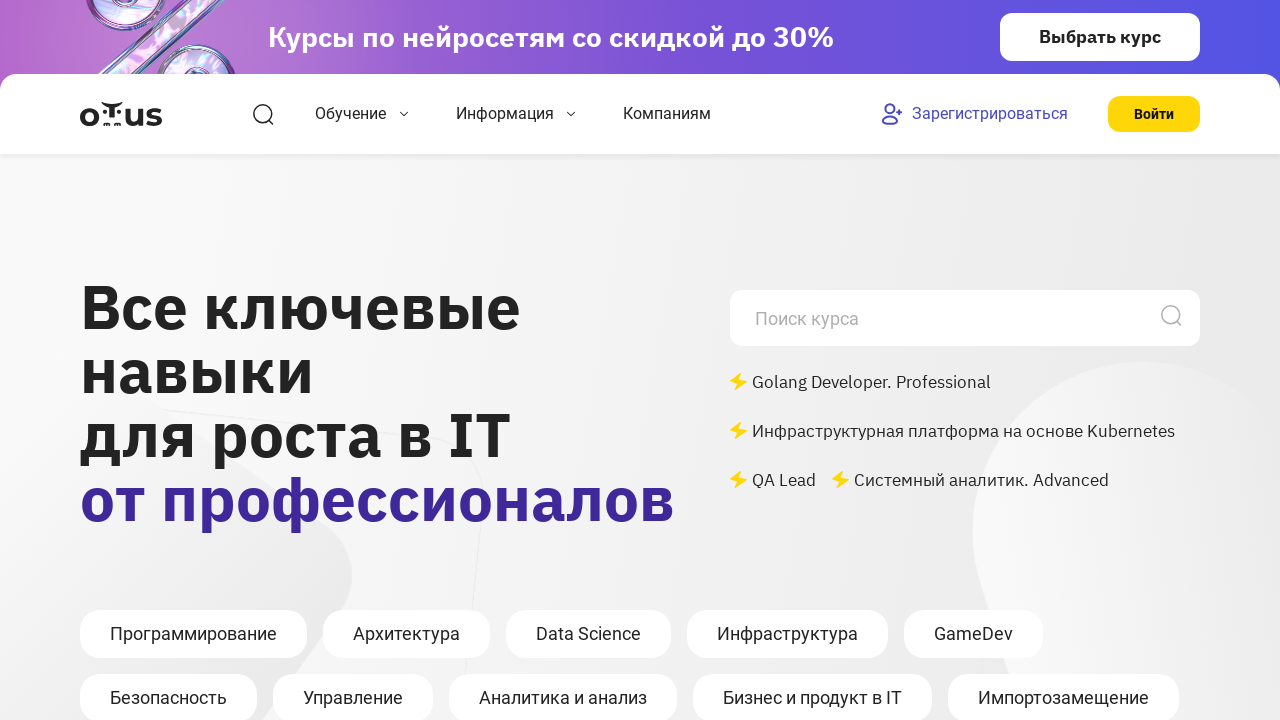

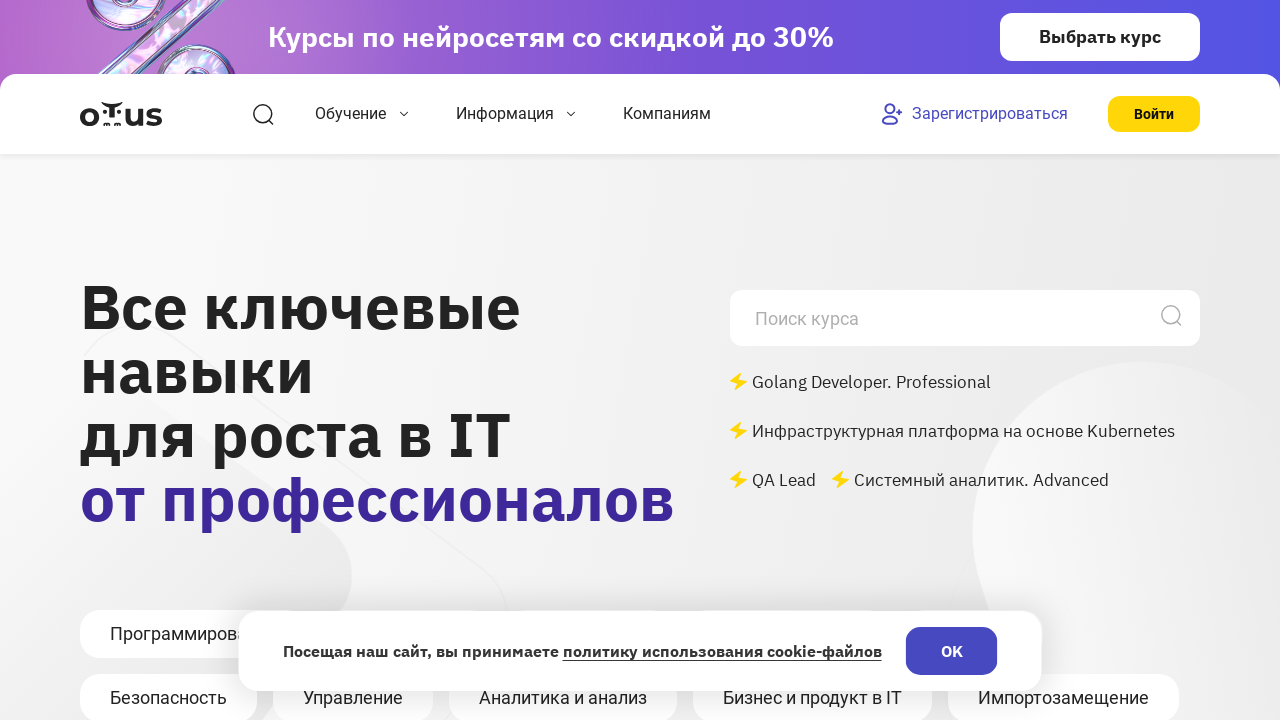